Tests Bootstrap dropdown functionality by clicking a dropdown button and selecting "JavaScript" from the dropdown menu options.

Starting URL: http://seleniumpractise.blogspot.com/2016/08/bootstrap-dropdown-example-for-selenium.html

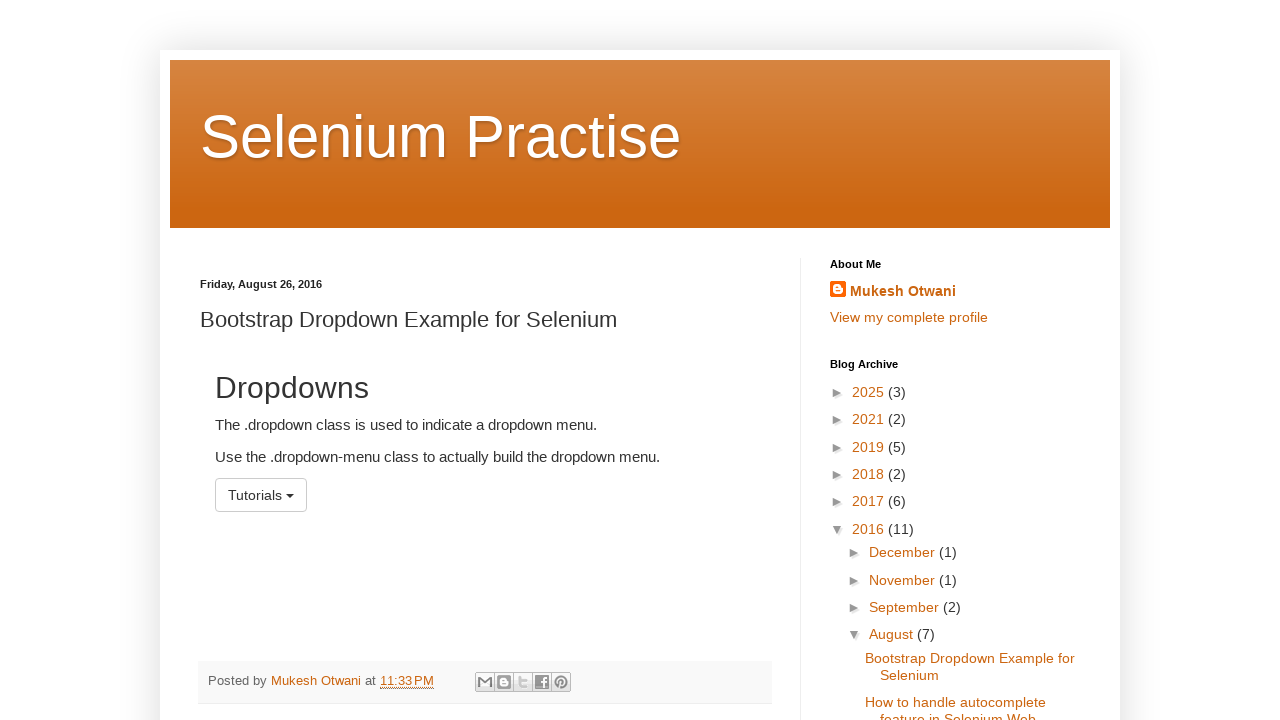

Clicked dropdown button to open menu at (261, 495) on button#menu1
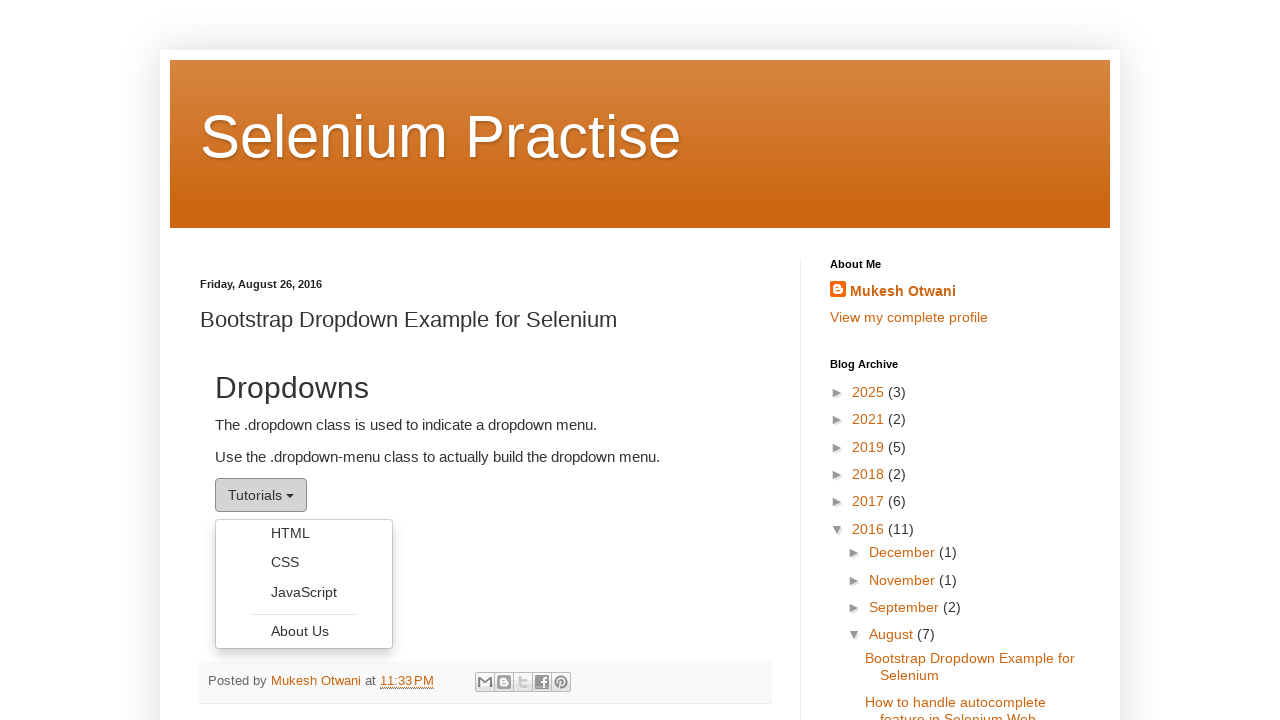

Dropdown menu became visible
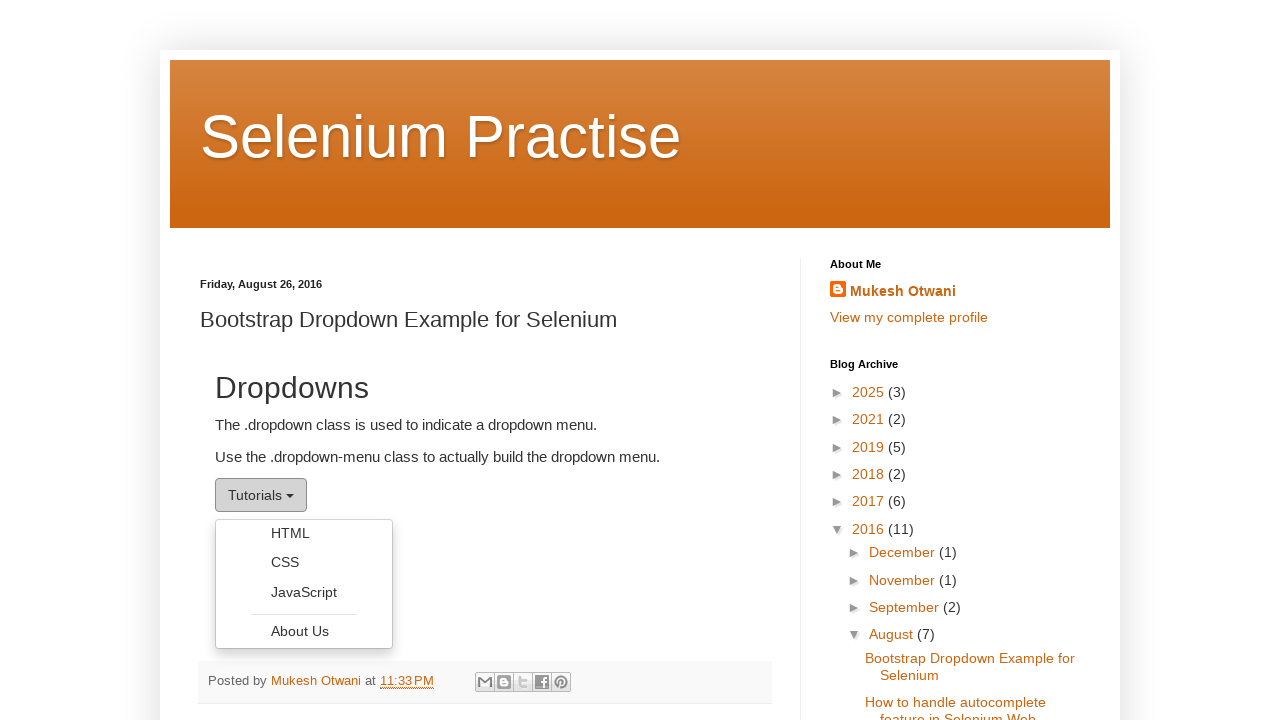

Selected 'JavaScript' from dropdown menu at (304, 592) on ul.dropdown-menu li a:has-text('JavaScript')
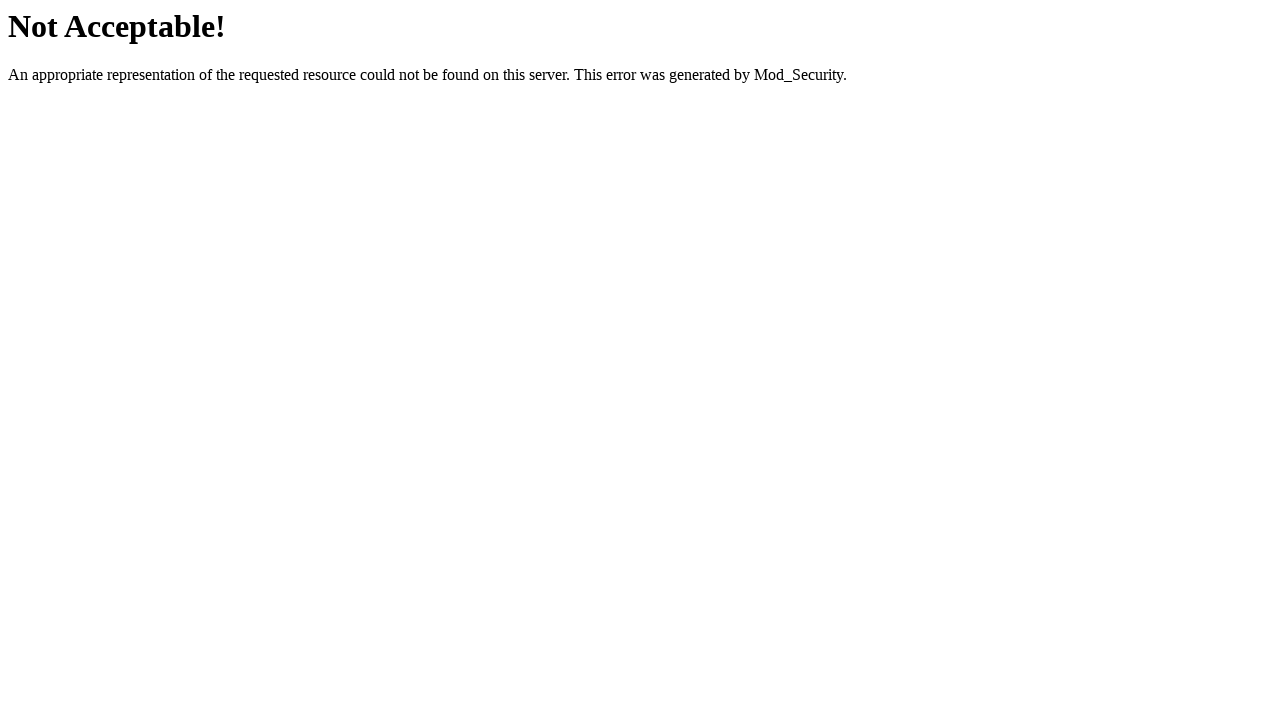

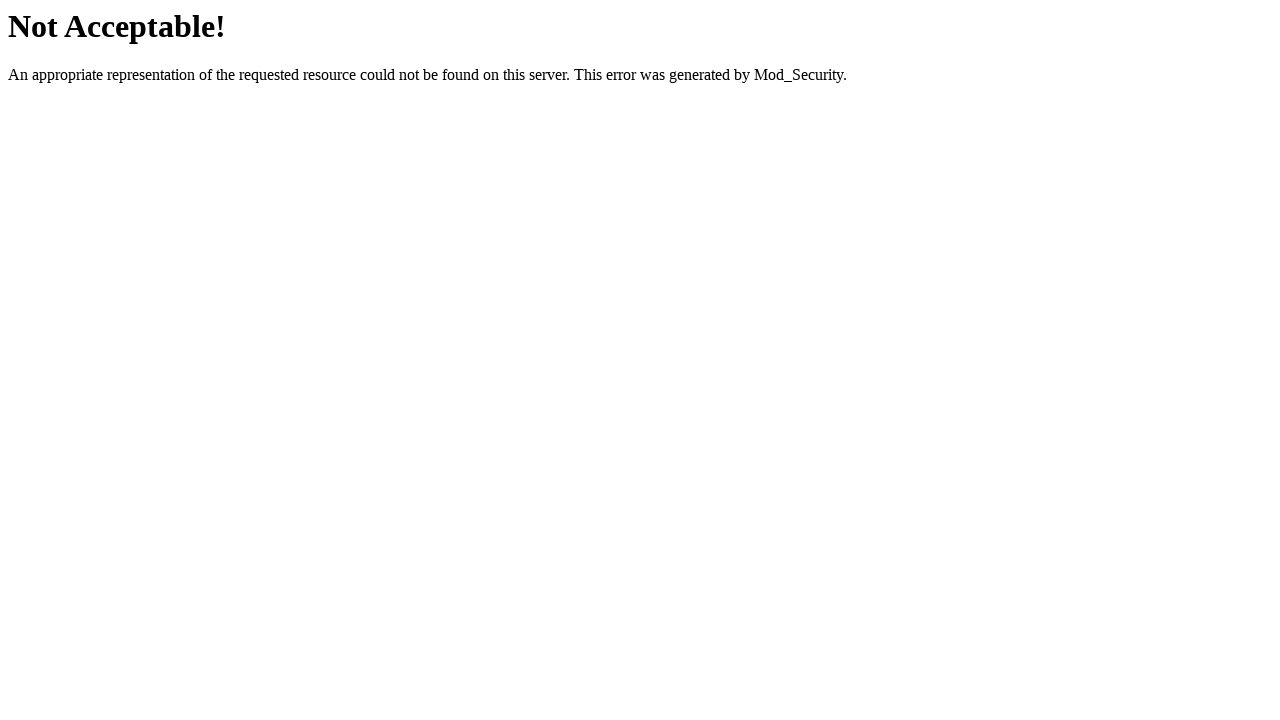